Tests a practice form by filling in text fields (firstname, lastname), selecting radio buttons for gender and experience, clicking a profession checkbox, and selecting a continent from a dropdown

Starting URL: https://awesomeqa.com/practice.html

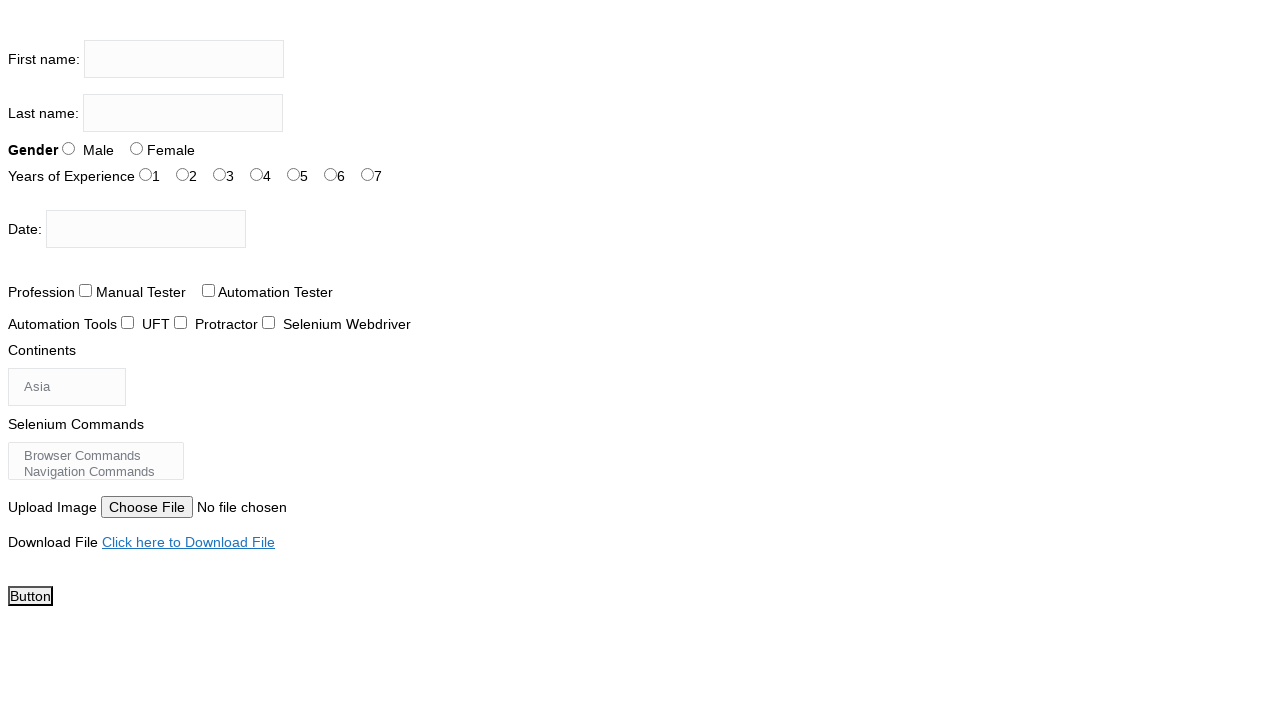

Filled firstname field with 'Himaja' on input[name='firstname']
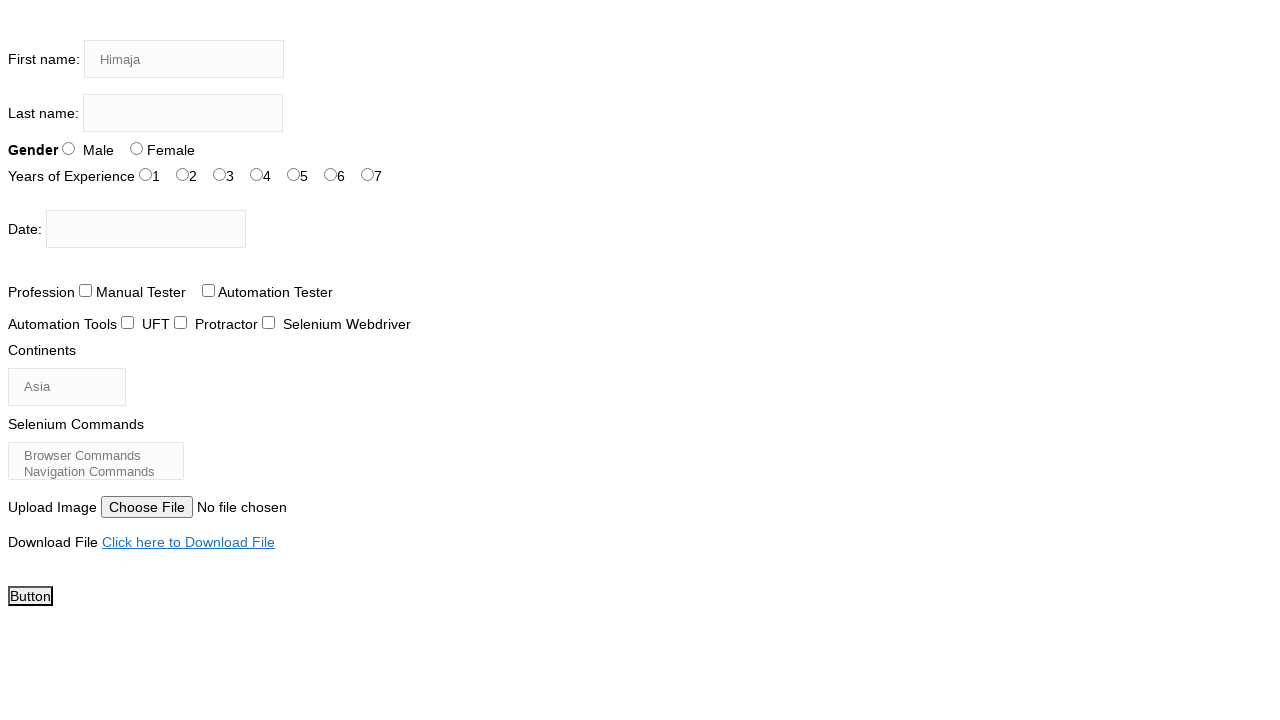

Filled lastname field with 'R' on input[name='lastname']
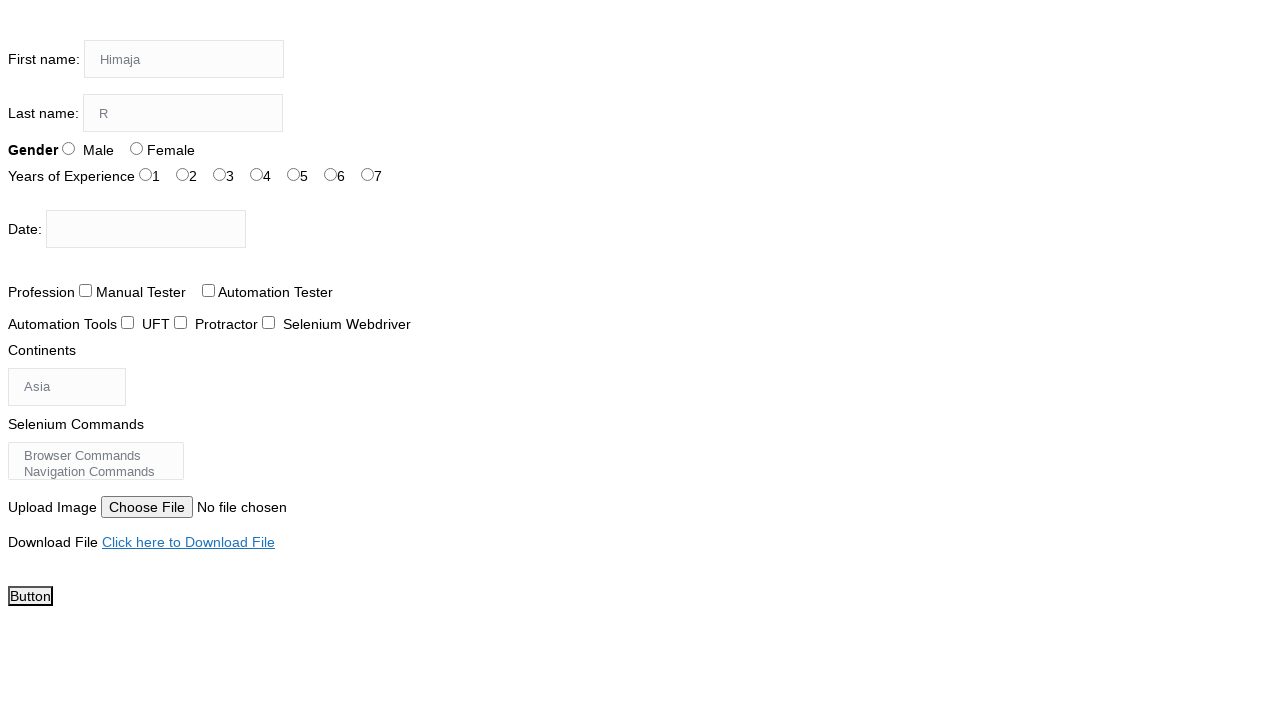

Selected female radio button at (136, 148) on #sex-1
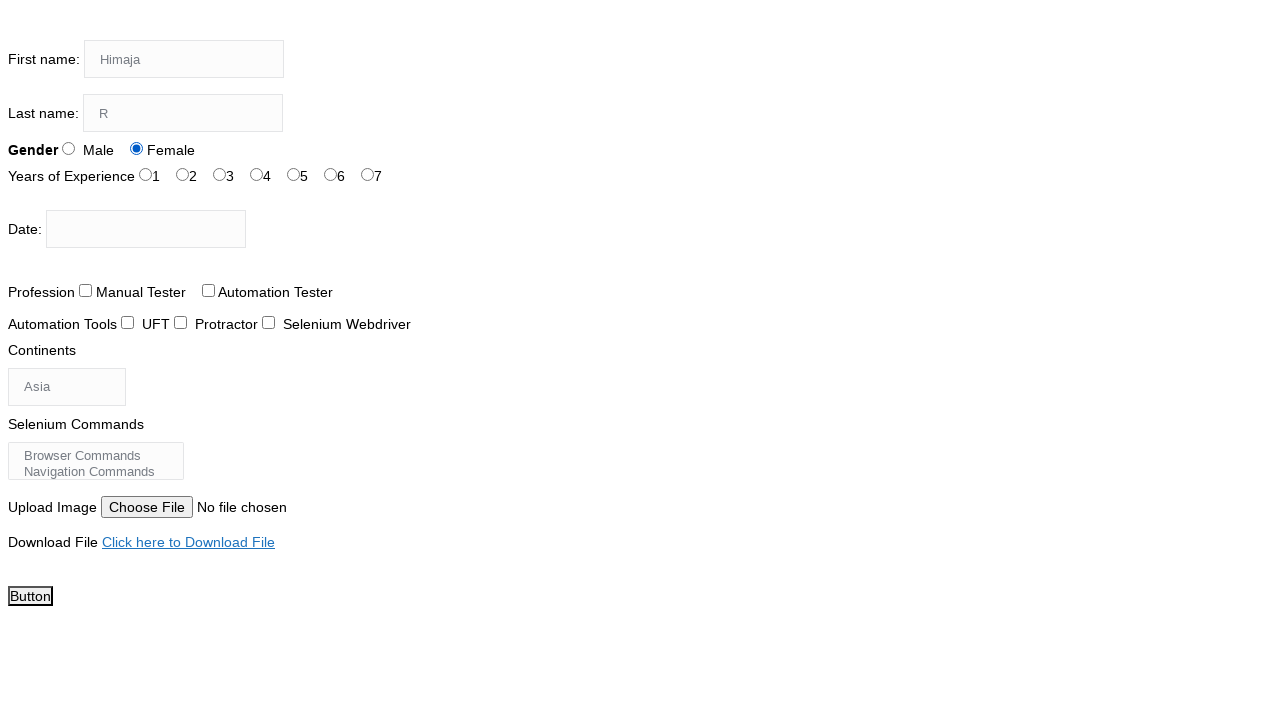

Selected experience level radio button at (294, 174) on #exp-4
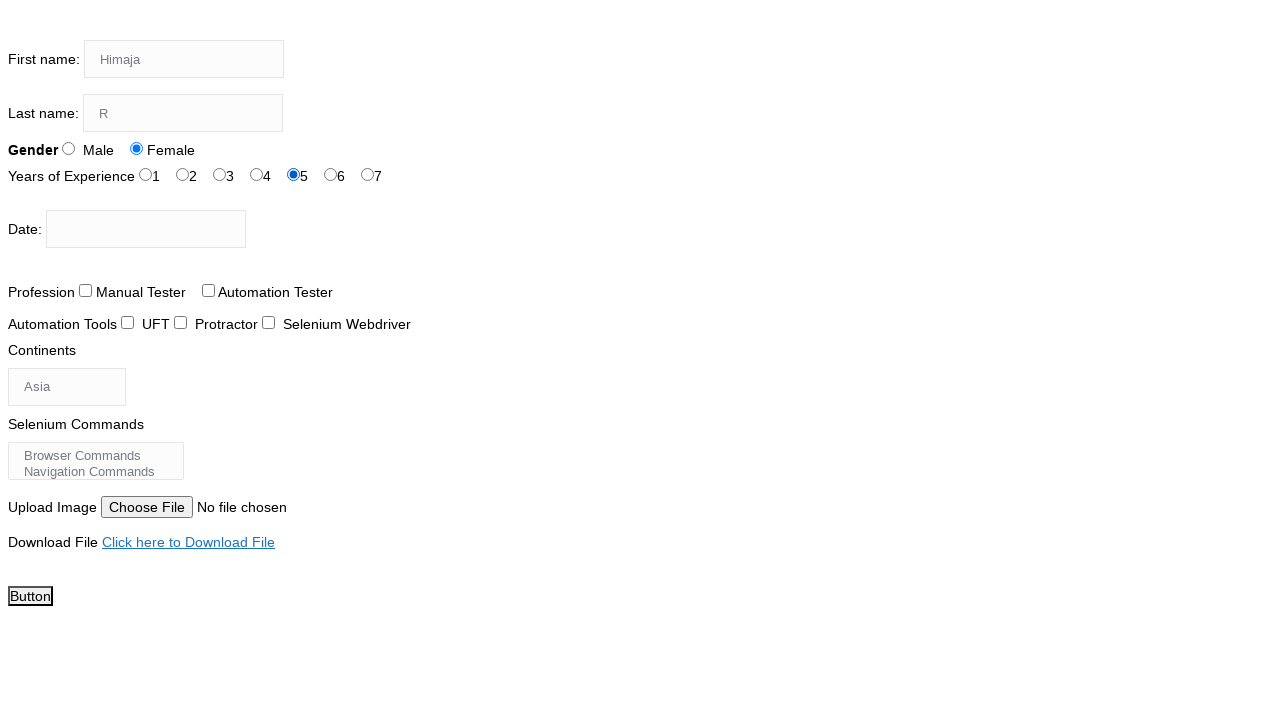

Clicked profession checkbox at (208, 290) on #profession-1
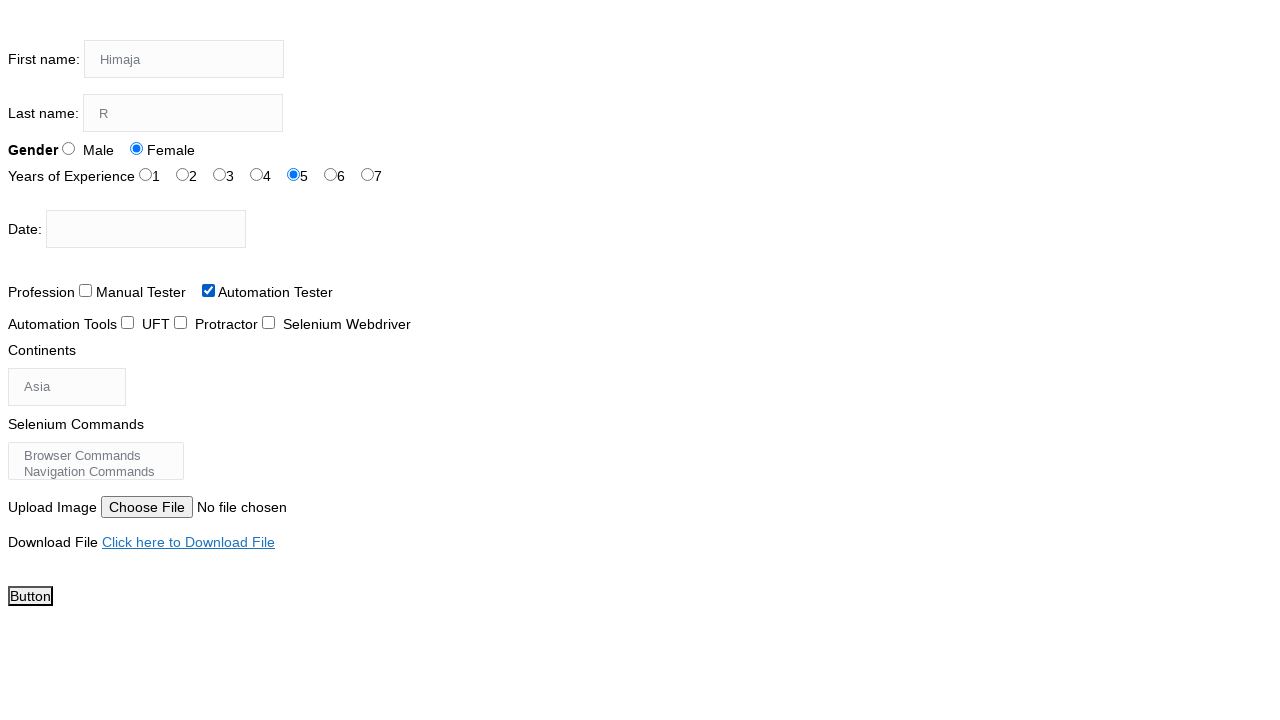

Selected Australia from continents dropdown on #continents
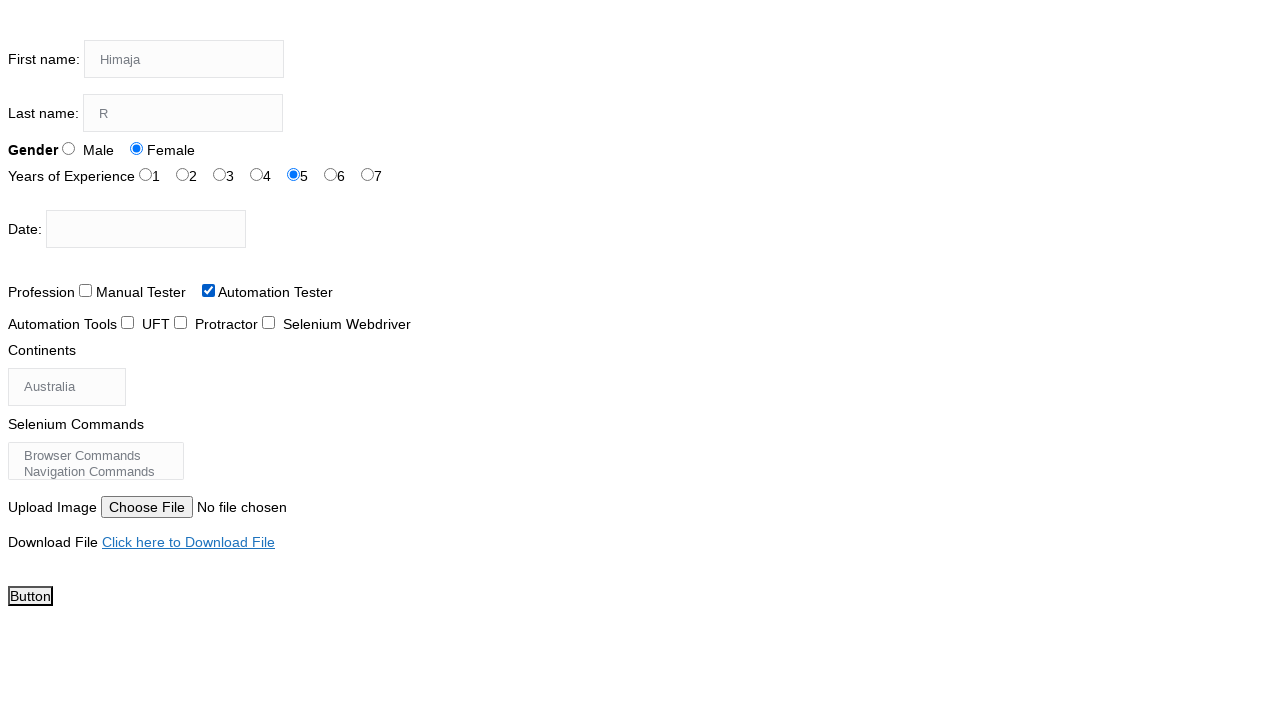

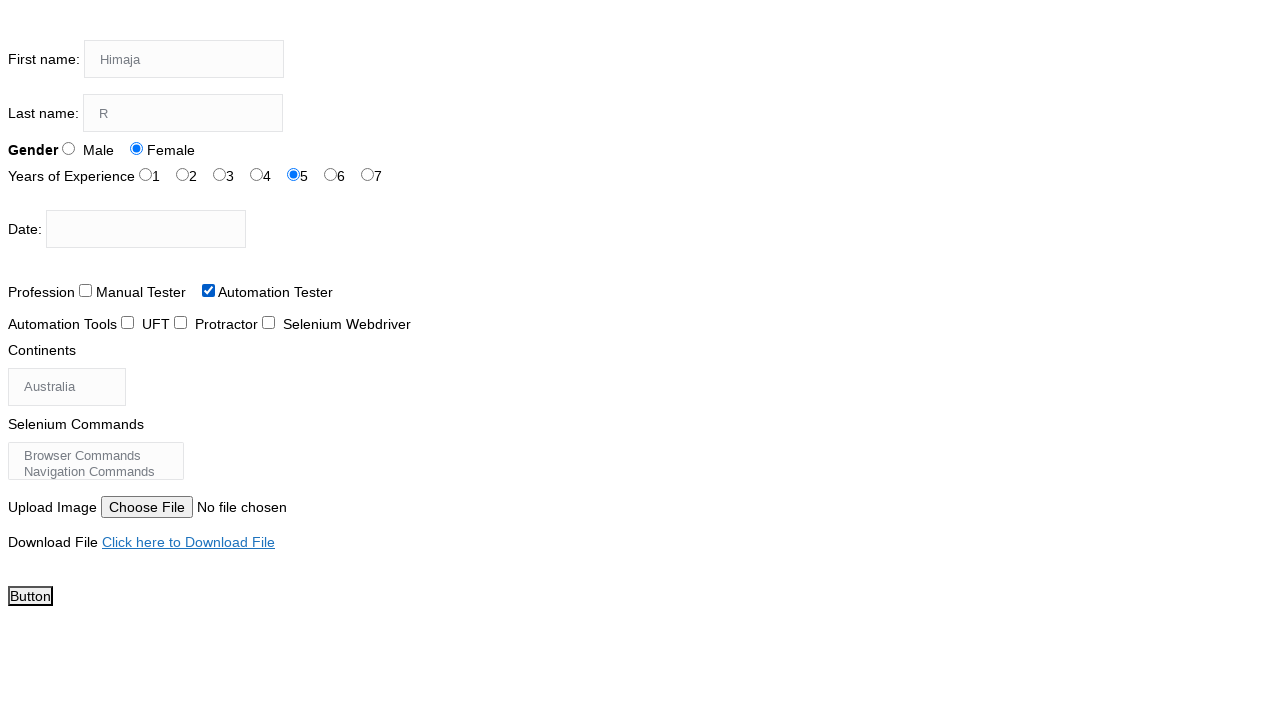